Tests page interaction by clicking a button and verifying the result text changes

Starting URL: https://www.selenium.dev/selenium/web/devToolsRequestInterceptionTest.html

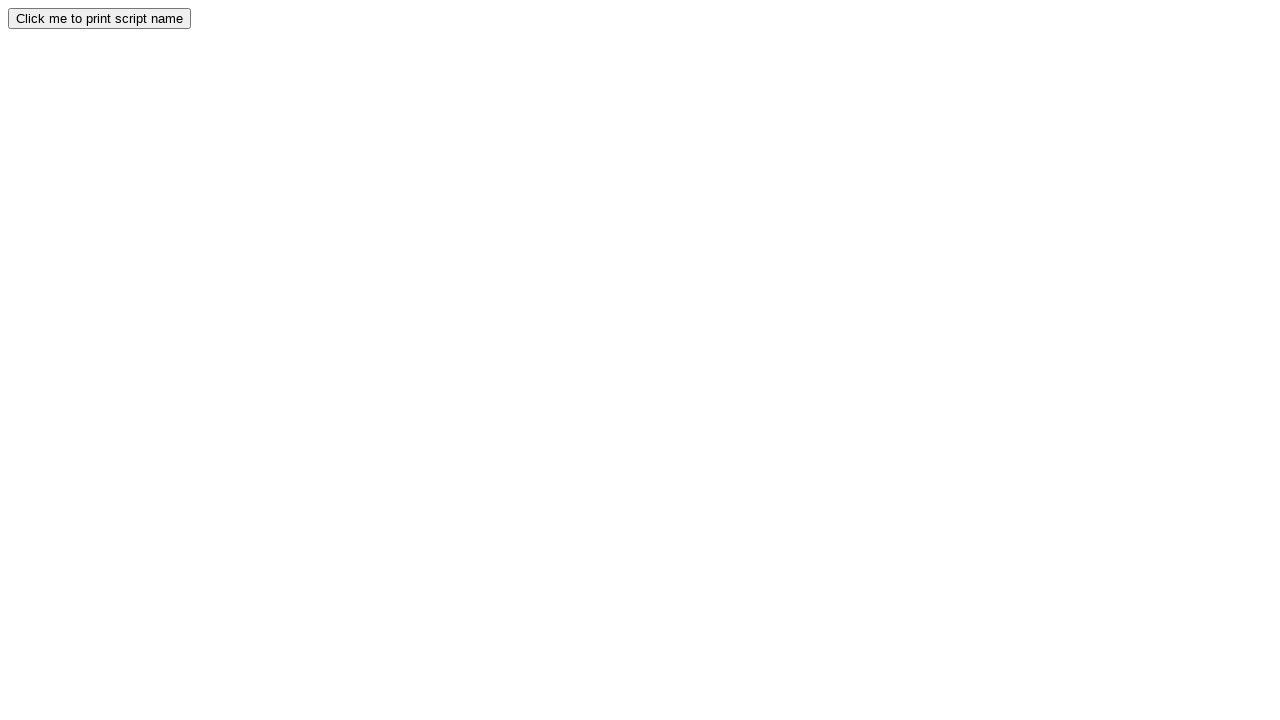

Navigated to devToolsRequestInterceptionTest page
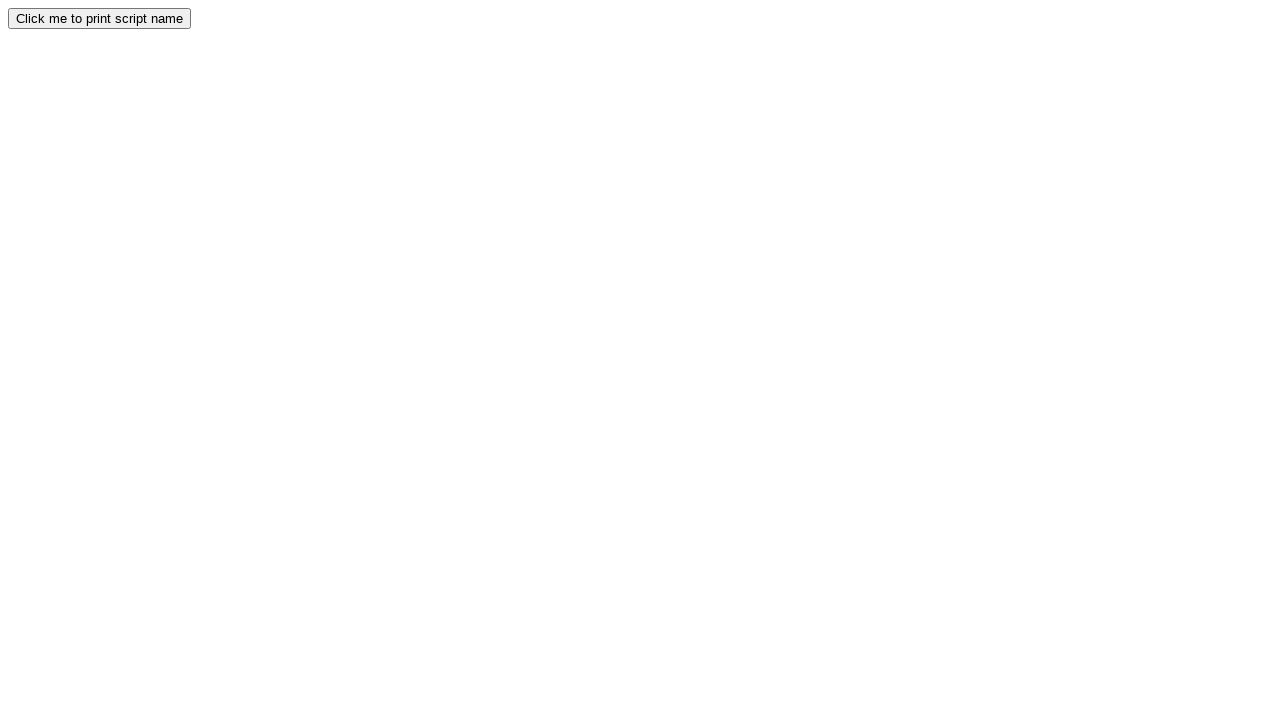

Clicked button on the page at (100, 18) on button
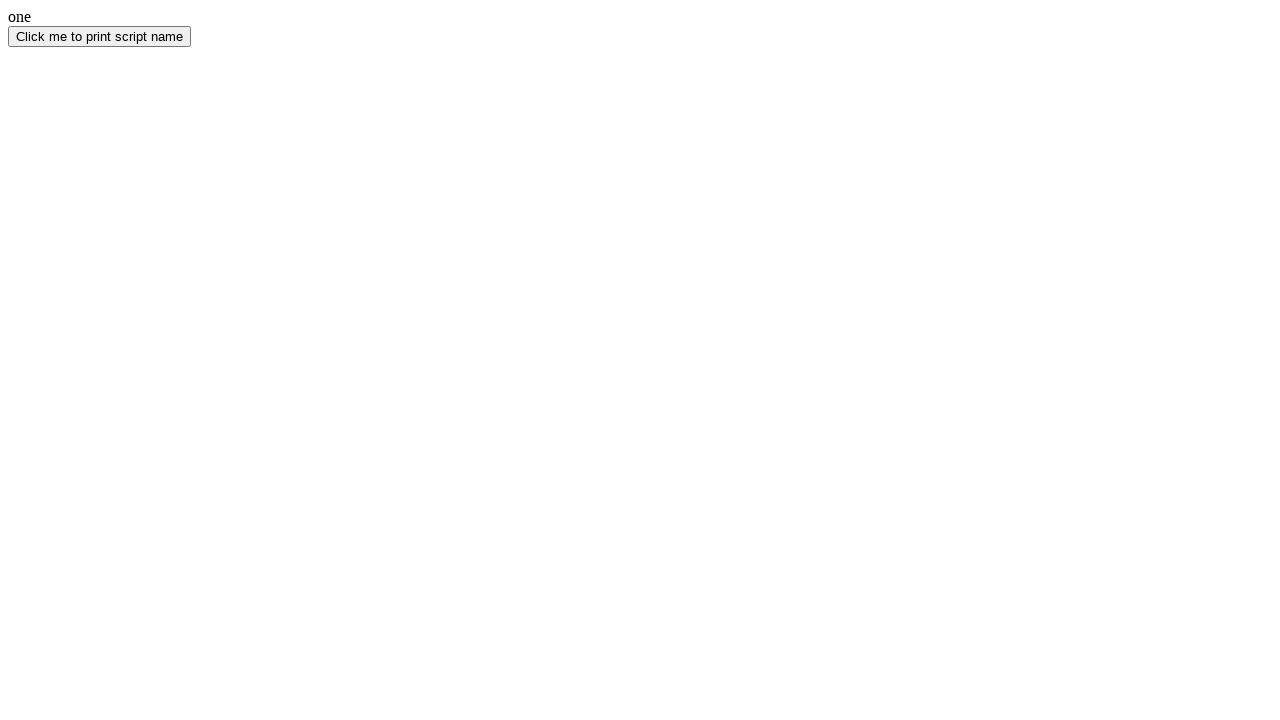

Result element appeared after button click
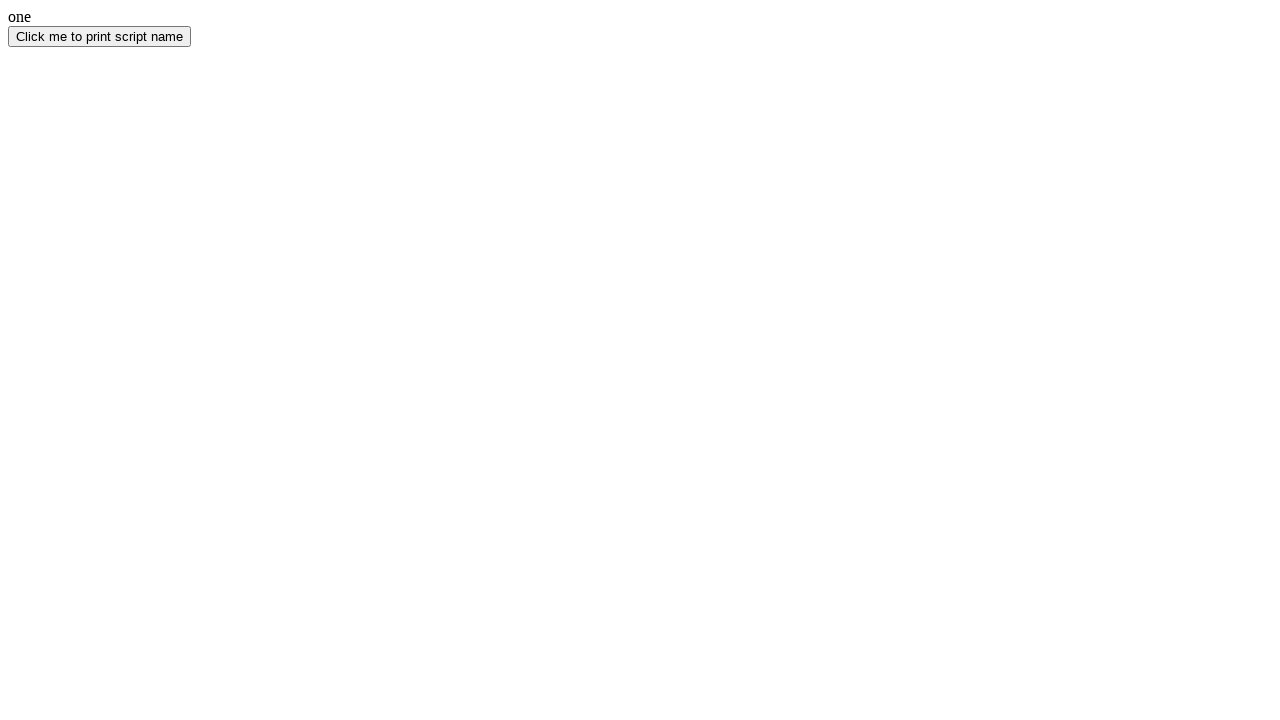

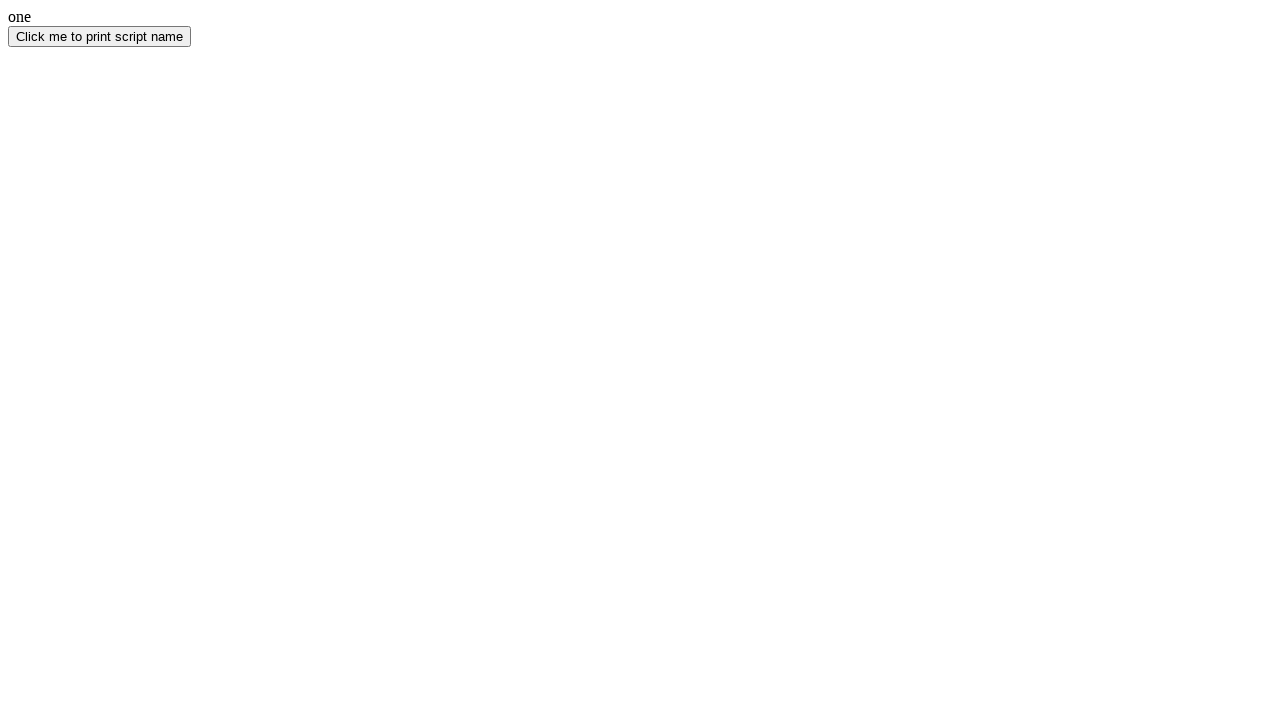